Tests the Reset functionality to restore all cats after they've been rented

Starting URL: https://cs1632.appspot.com/

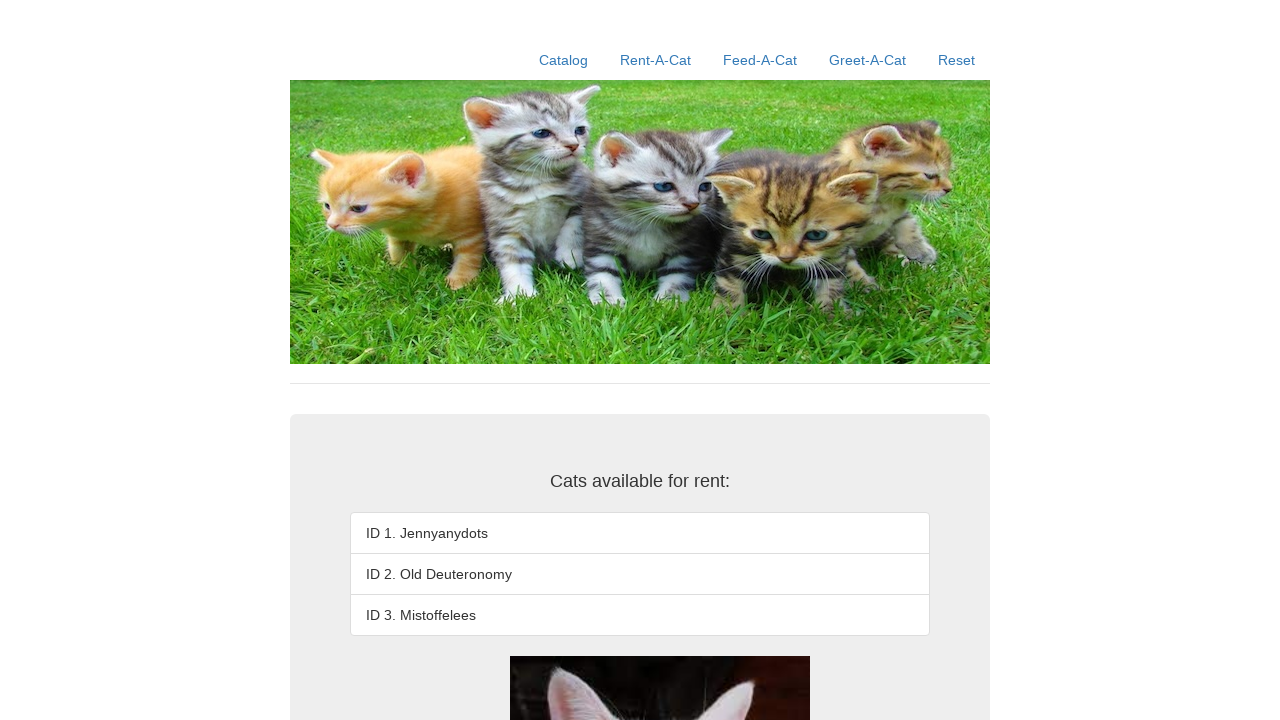

Set cookies to mark all cats (1, 2, 3) as rented
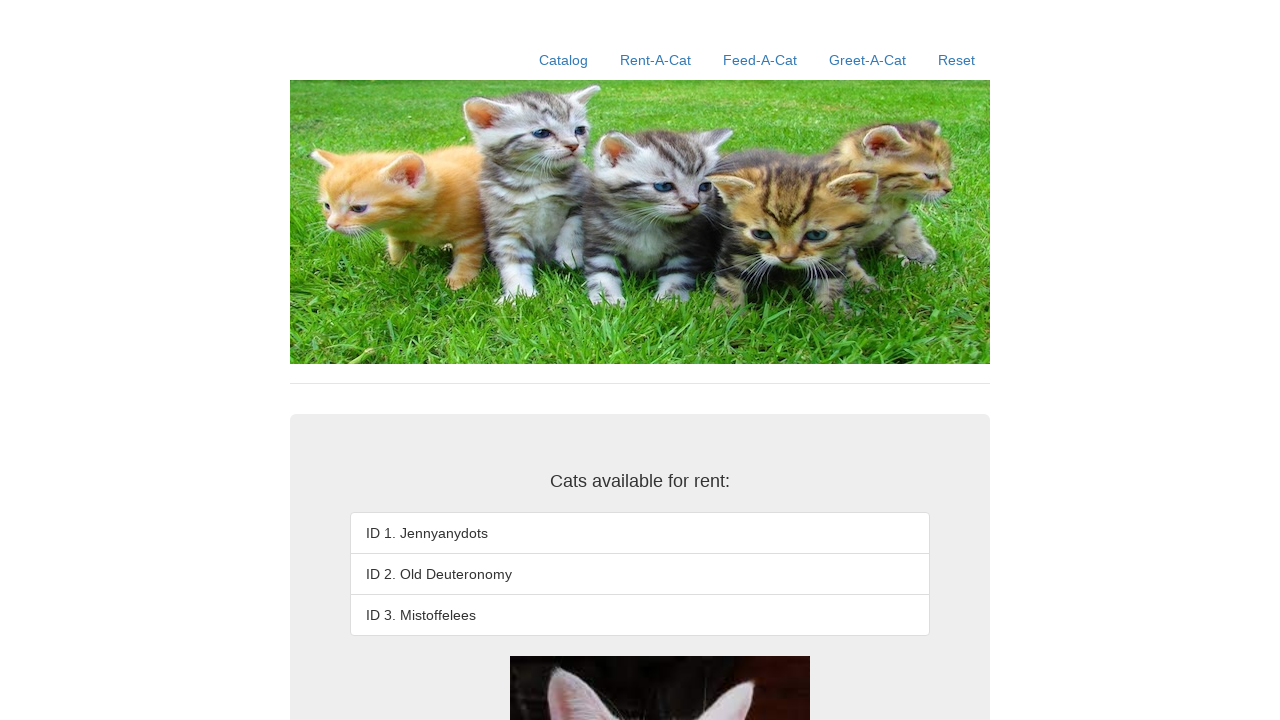

Clicked Reset link to restore all cats at (956, 60) on a:text('Reset')
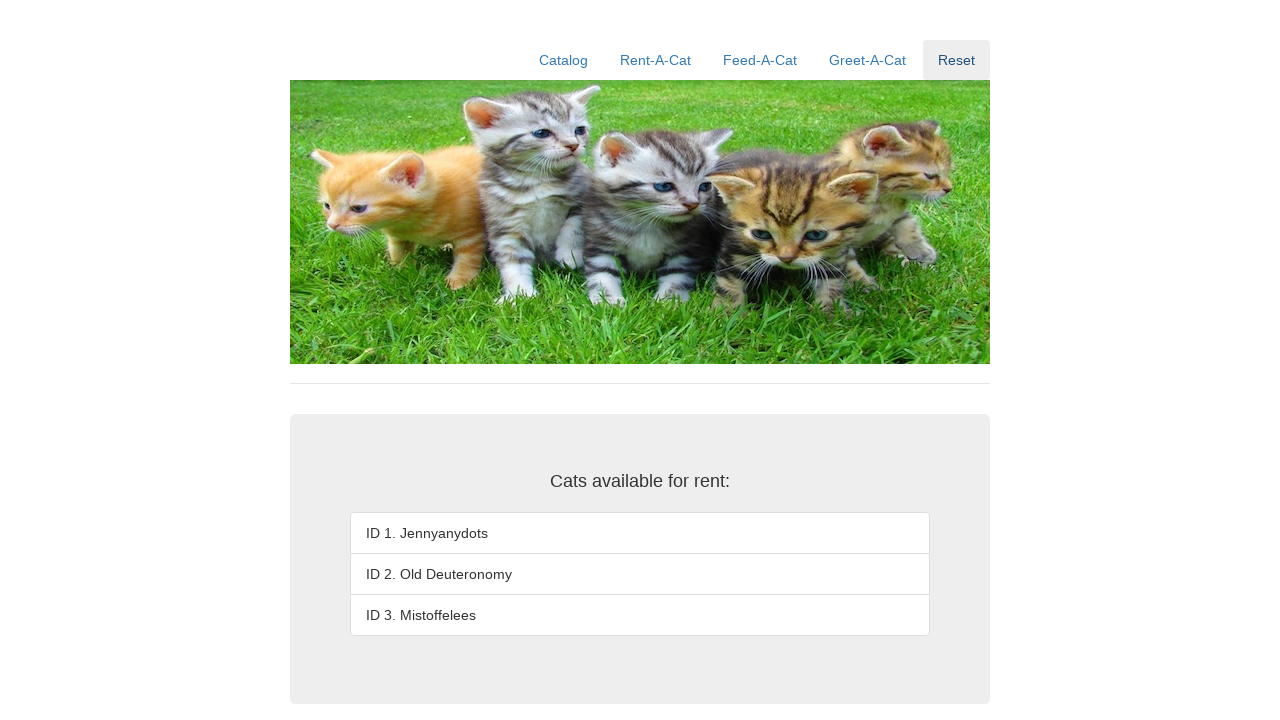

Verified first cat 'ID 1. Jennyanydots' is restored
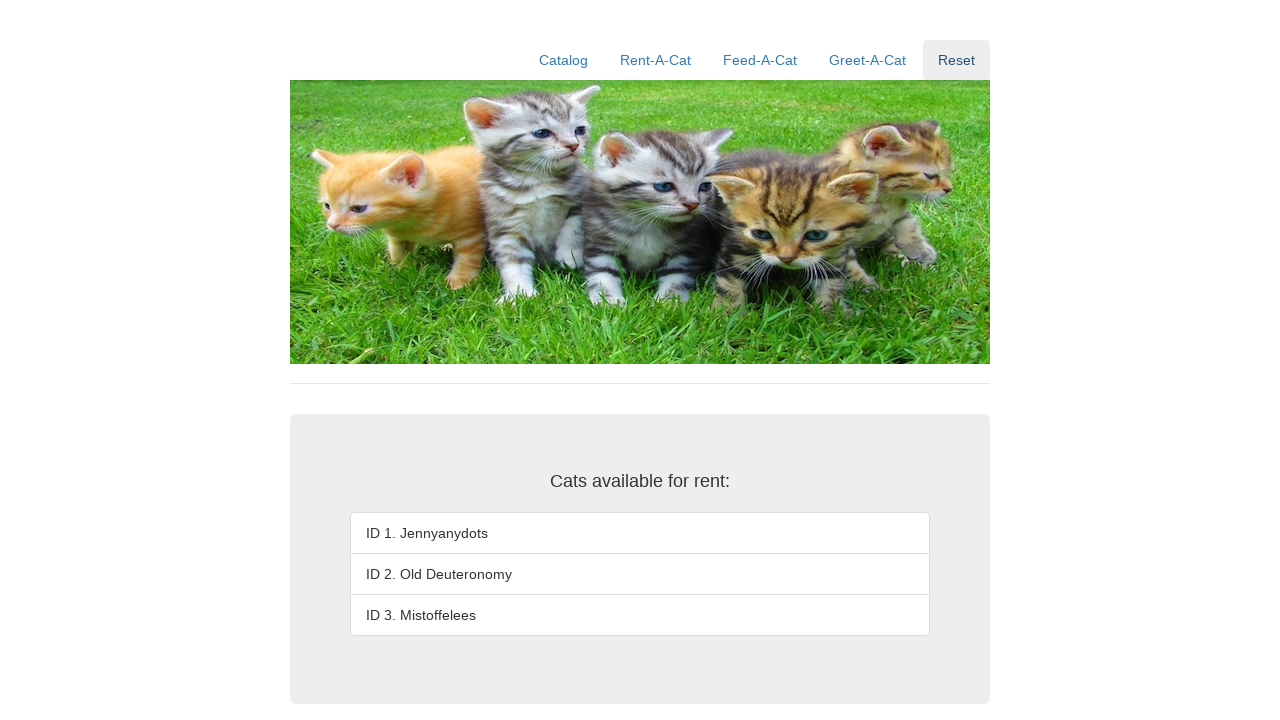

Verified second cat 'ID 2. Old Deuteronomy' is restored
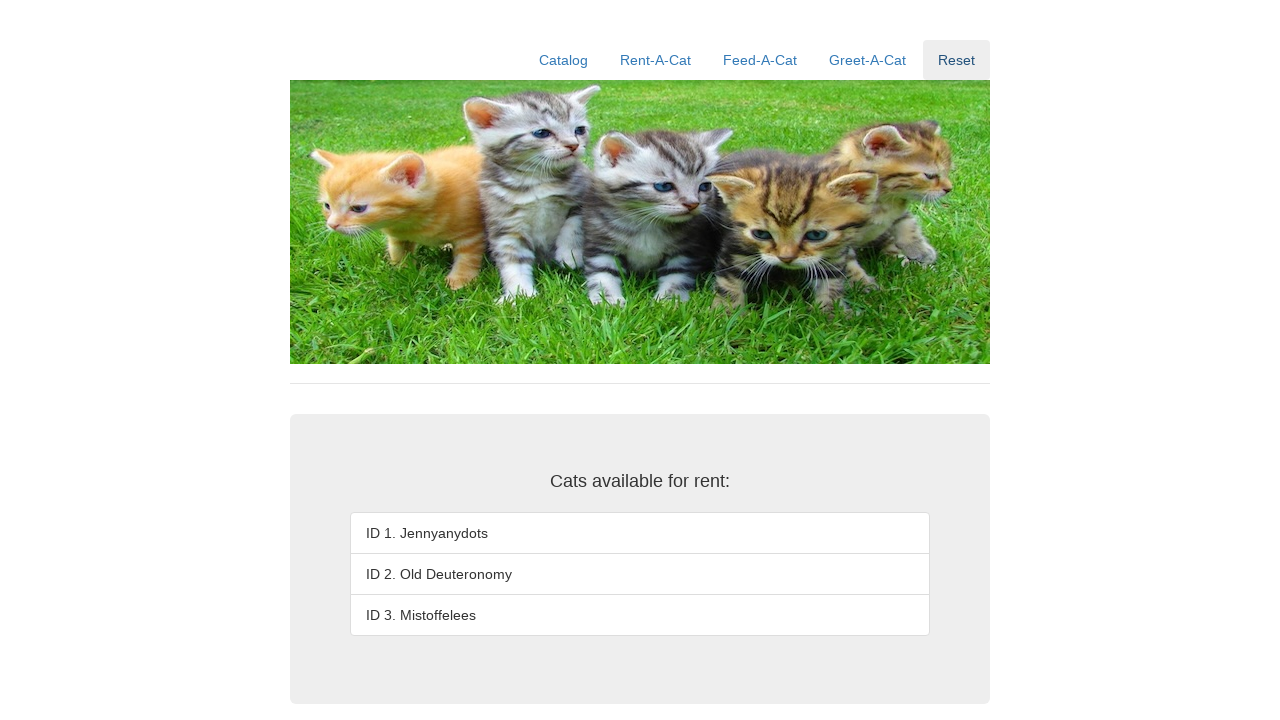

Verified third cat 'ID 3. Mistoffelees' is restored
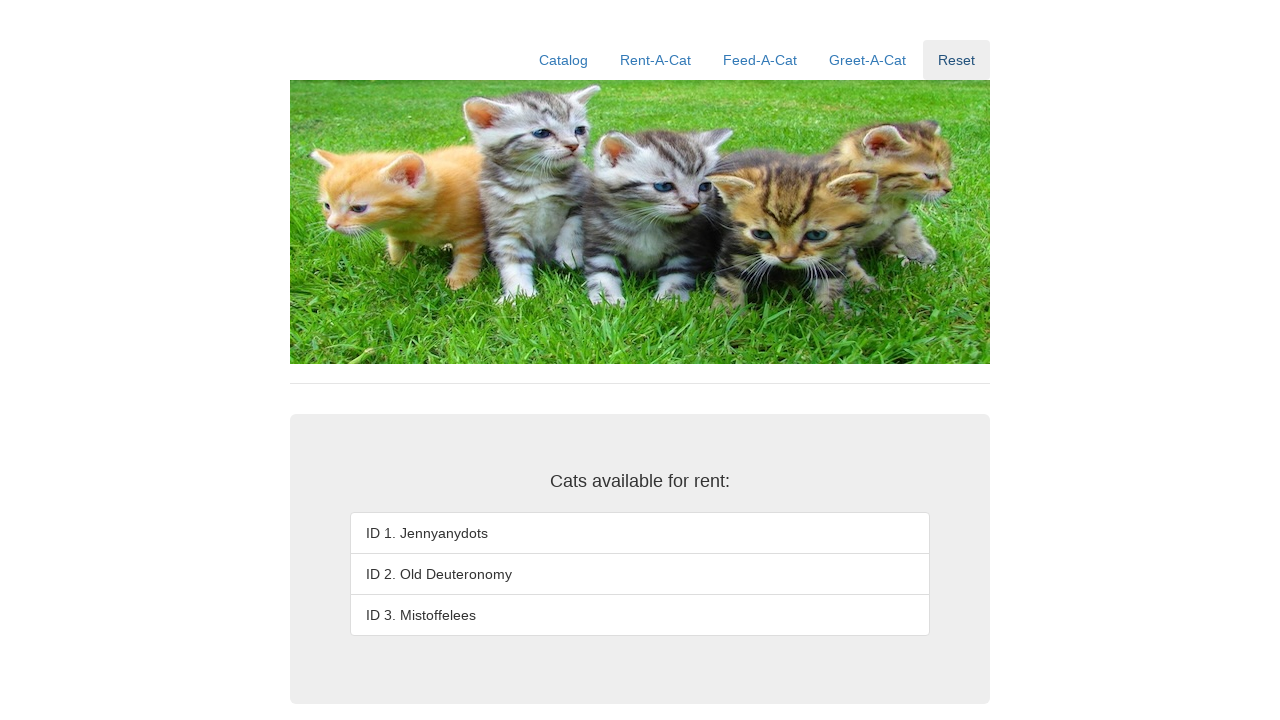

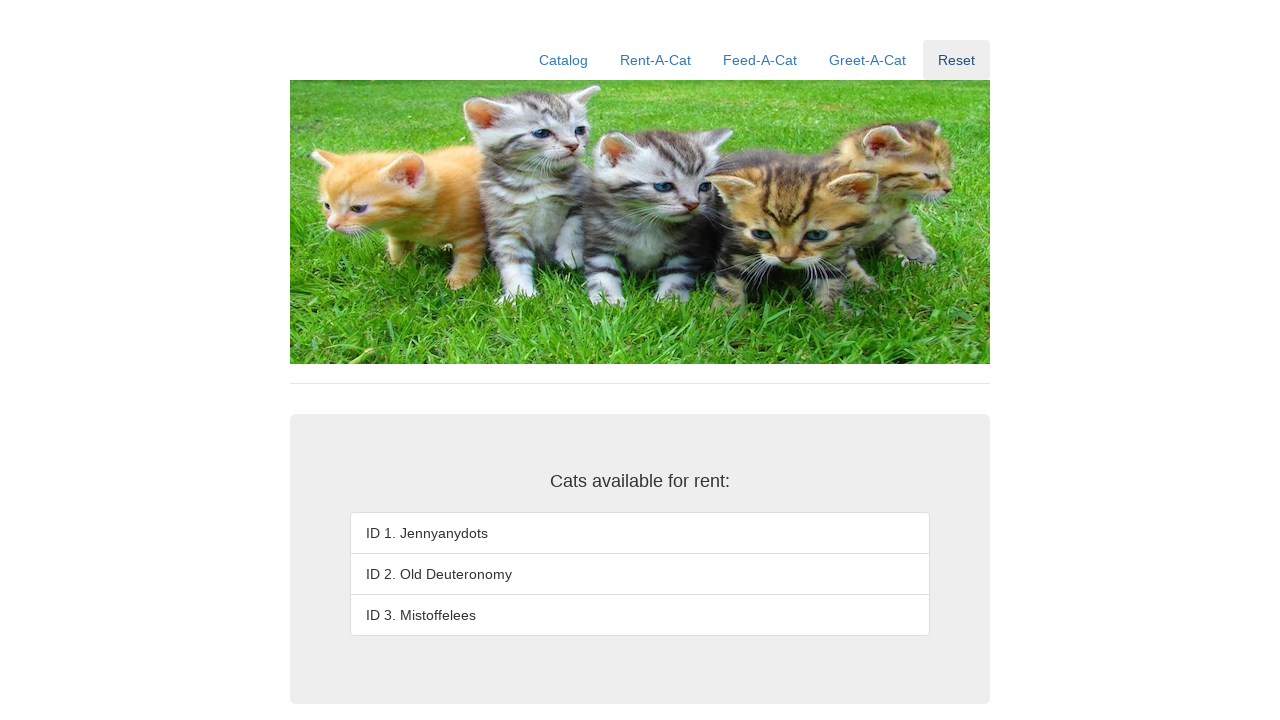